Tests navigation to Ladies Outerwear section and validates the page header displays correctly

Starting URL: https://shop.polymer-project.org/

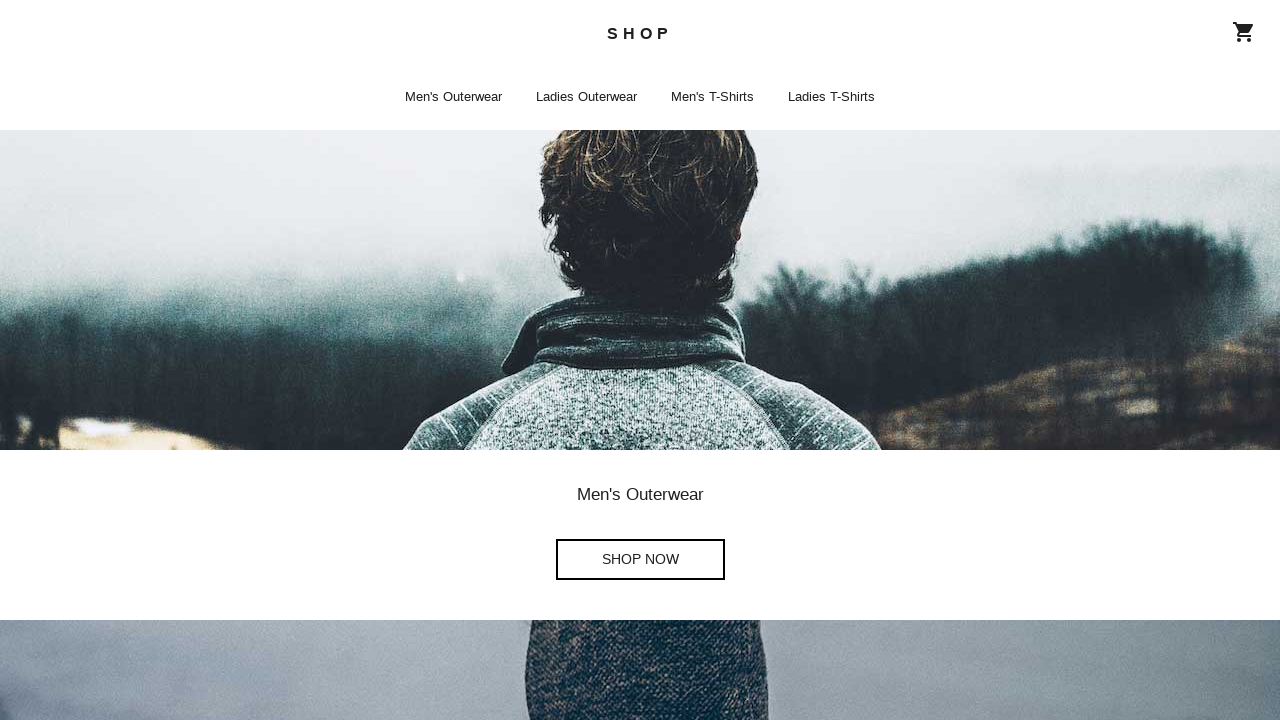

Clicked on Ladies Outerwear menu item at (586, 97) on a:text('Ladies Outerwear')
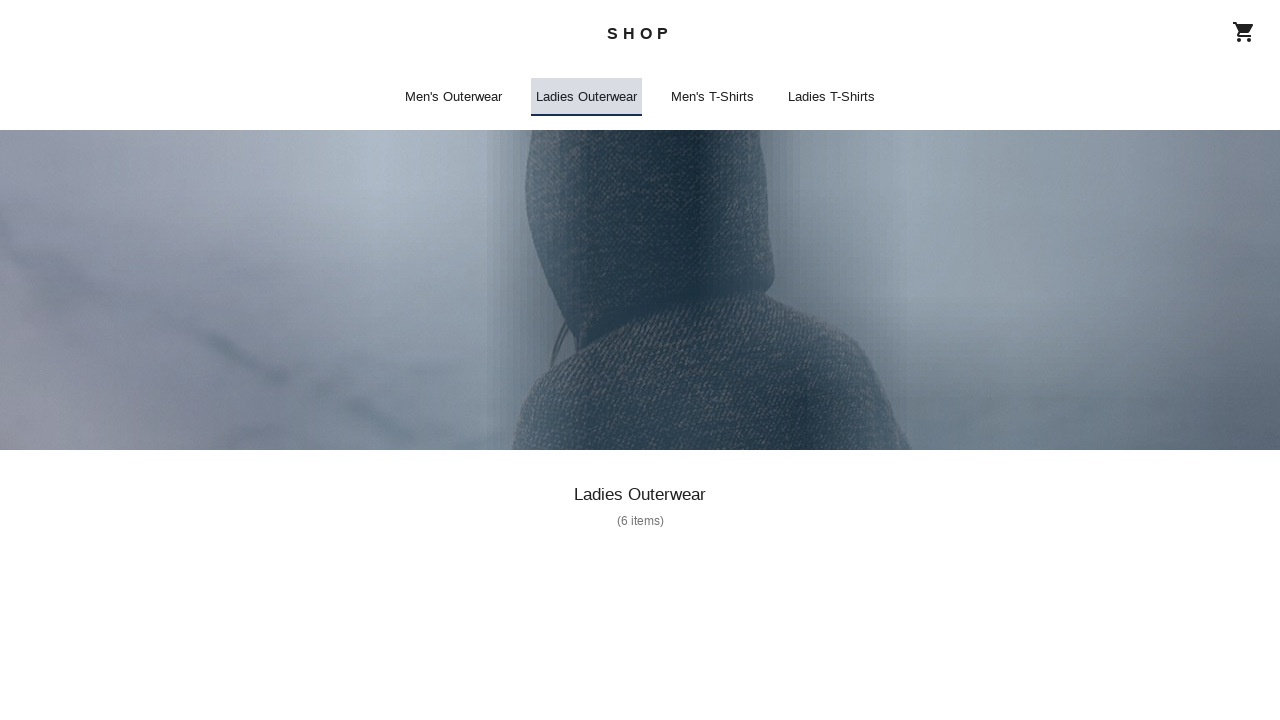

Waited for page header to become visible
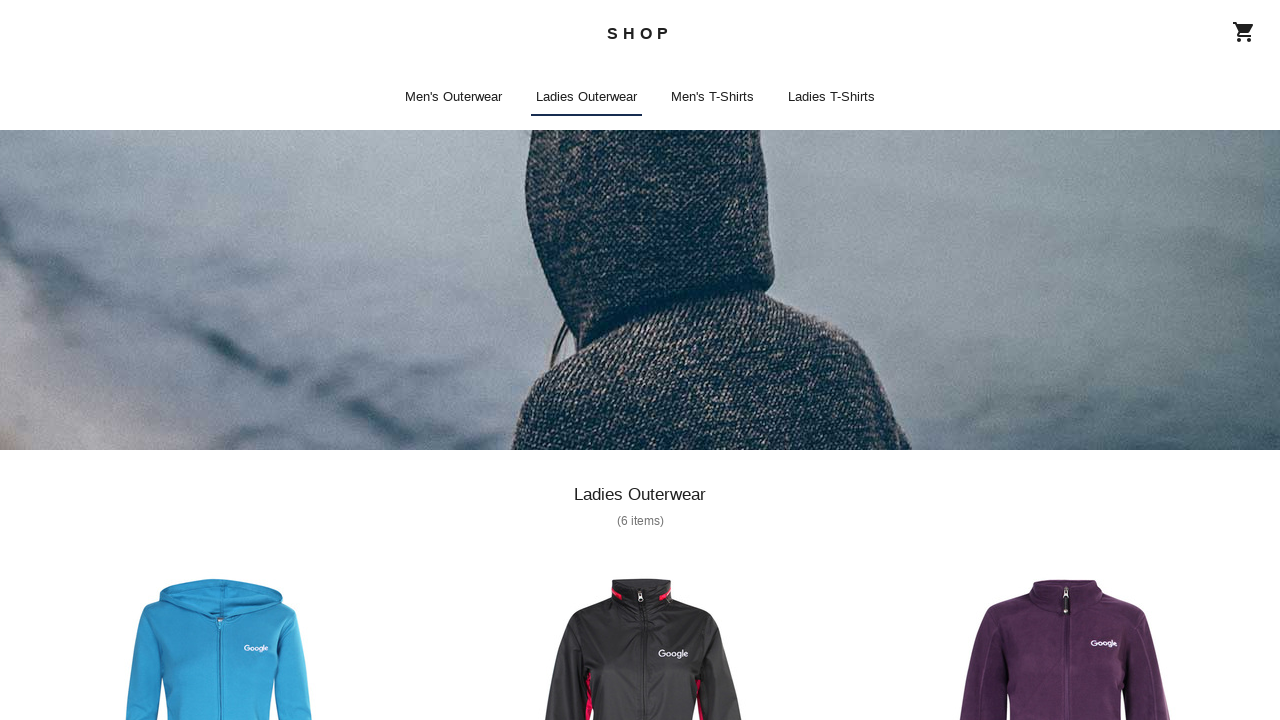

Validated page header displays 'Ladies Outerwear' text
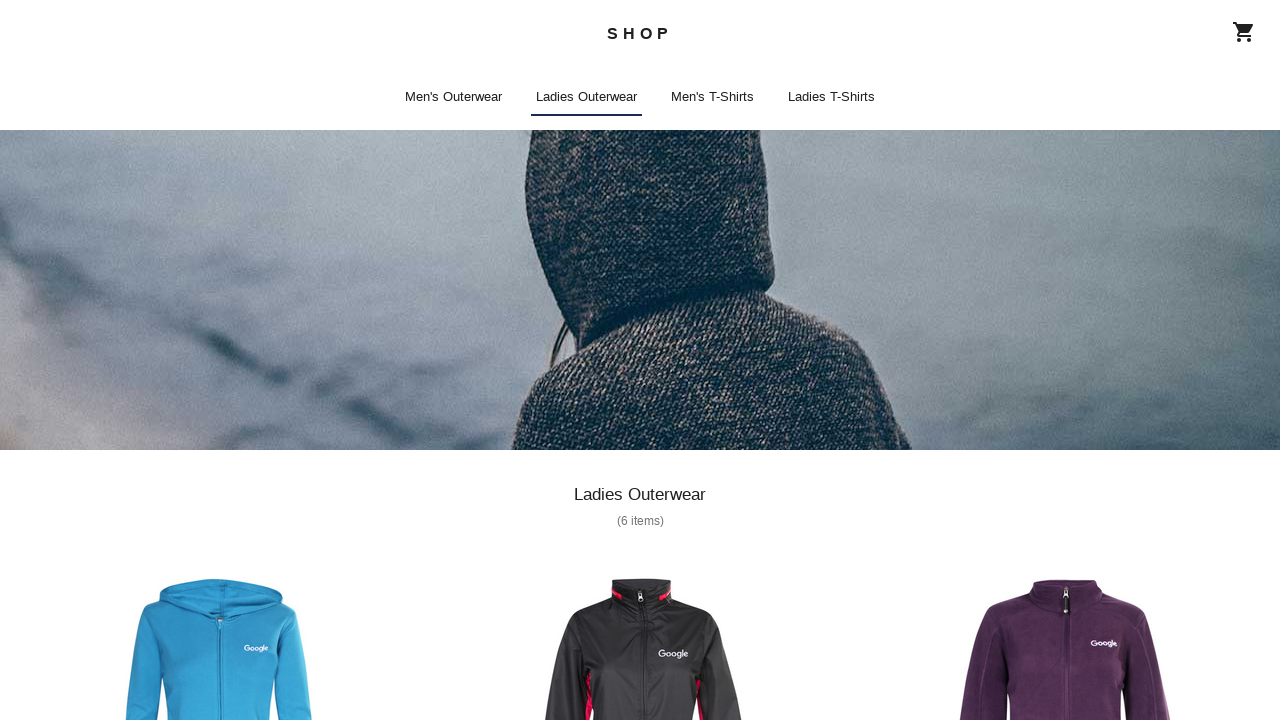

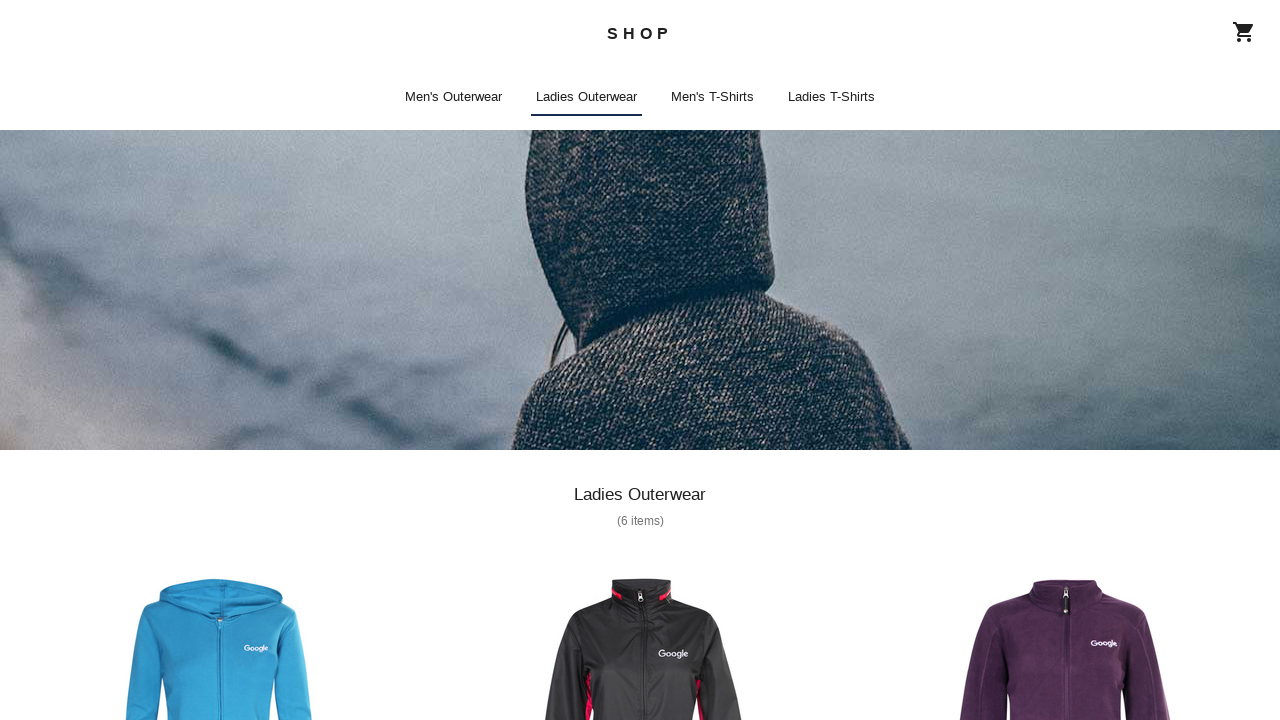